Tests JavaScript alert handling by clicking a button to trigger an alert and accepting it

Starting URL: https://demoqa.com/alerts

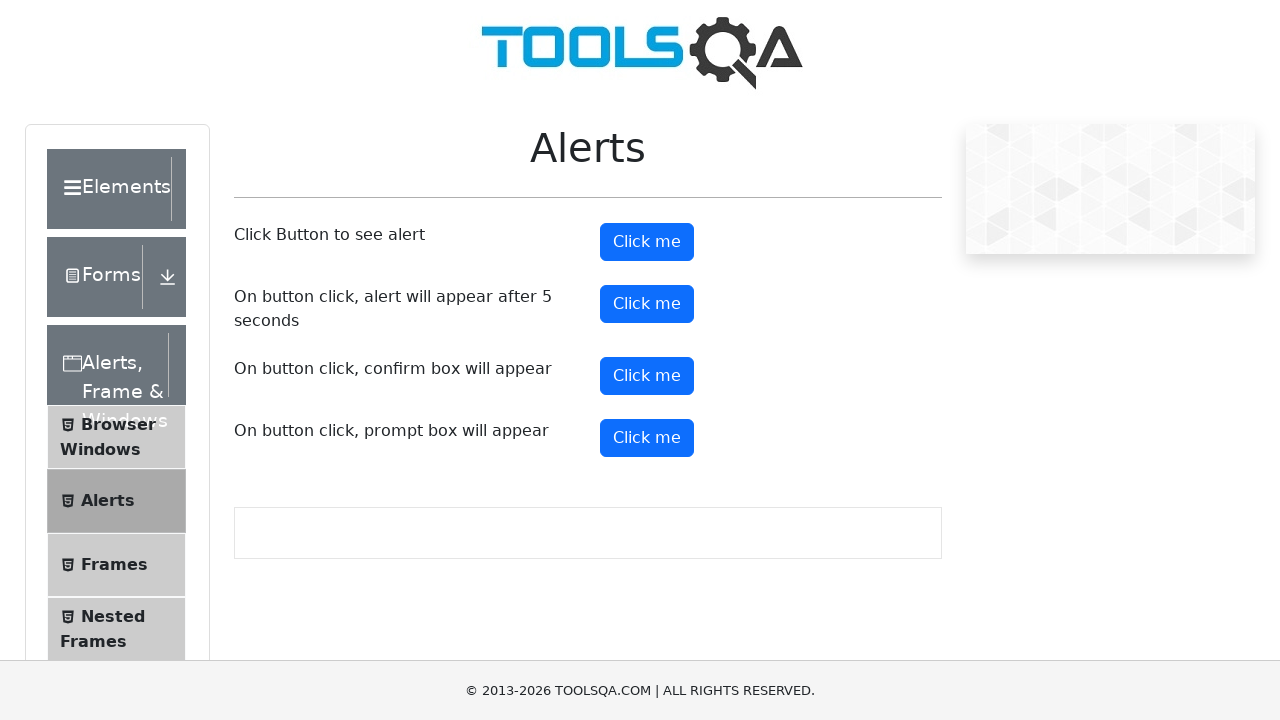

Clicked alert button to trigger JavaScript alert at (647, 242) on #alertButton
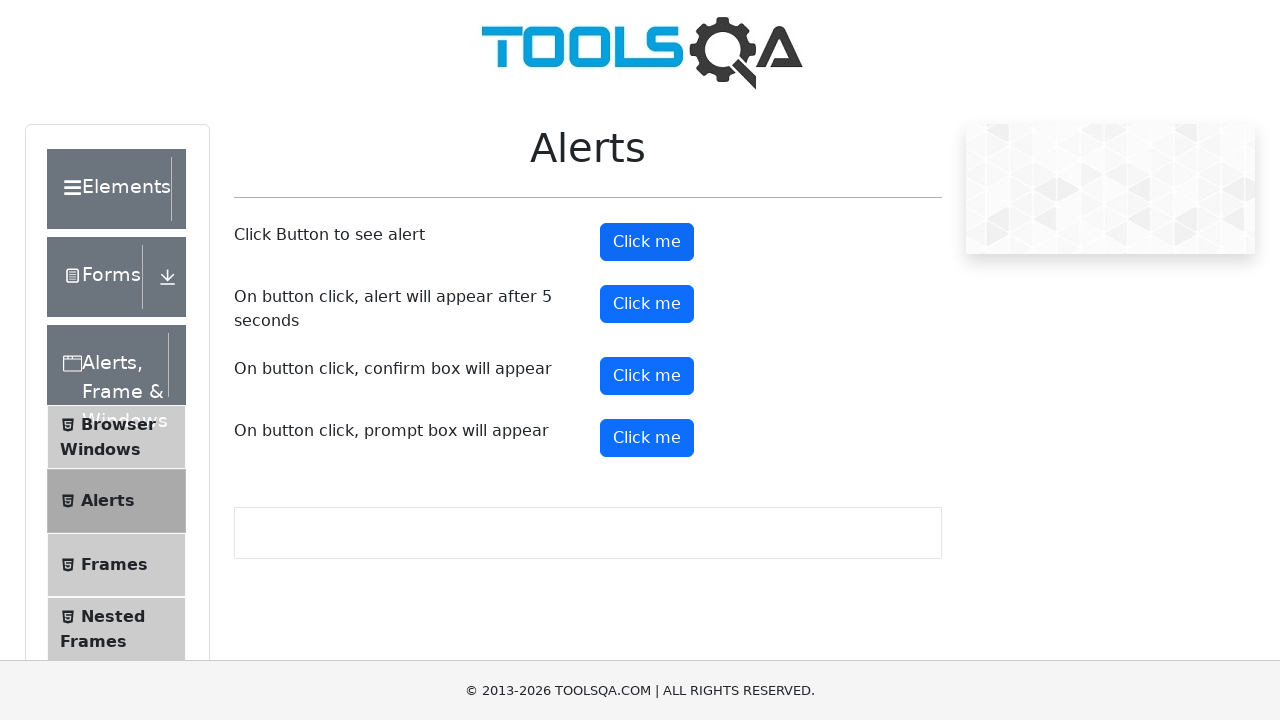

Set up dialog handler to accept alerts
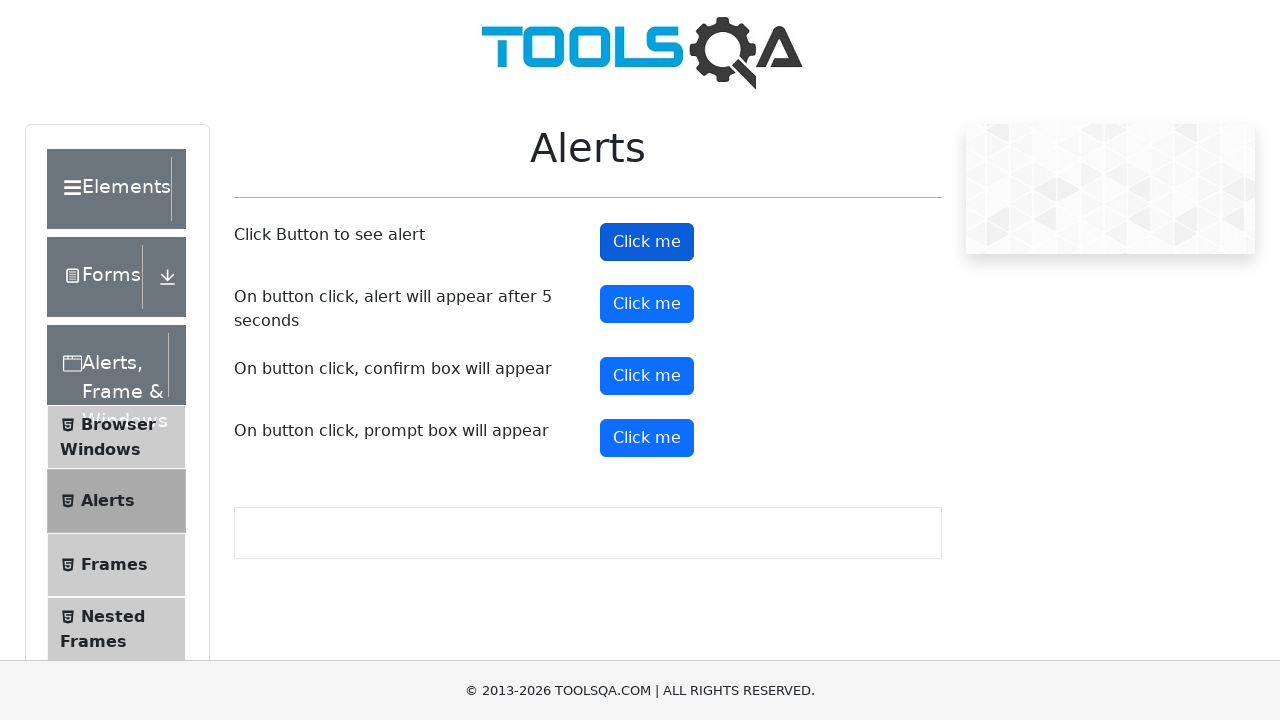

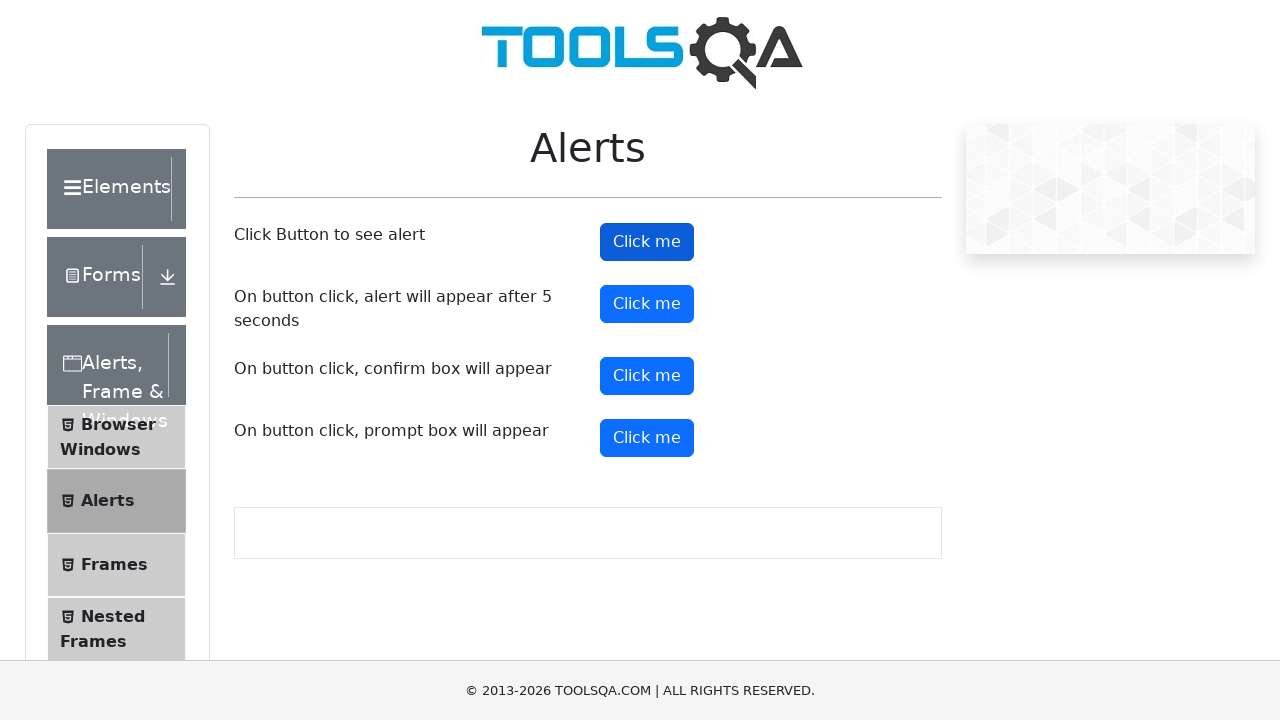